Tests A/B Testing page navigation and verifies the header text on the resulting page

Starting URL: https://the-internet.herokuapp.com/

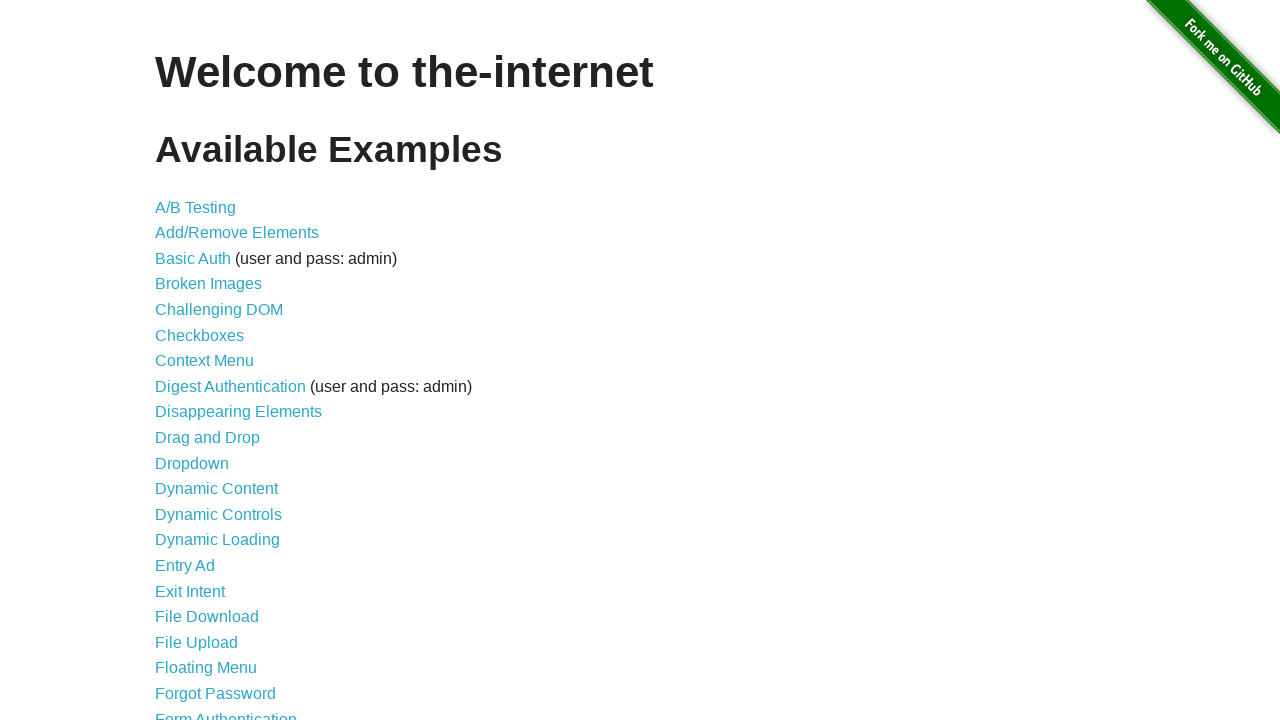

Clicked on A/B Testing link at (196, 207) on xpath=//a[contains(text(),'A/B Testing')]
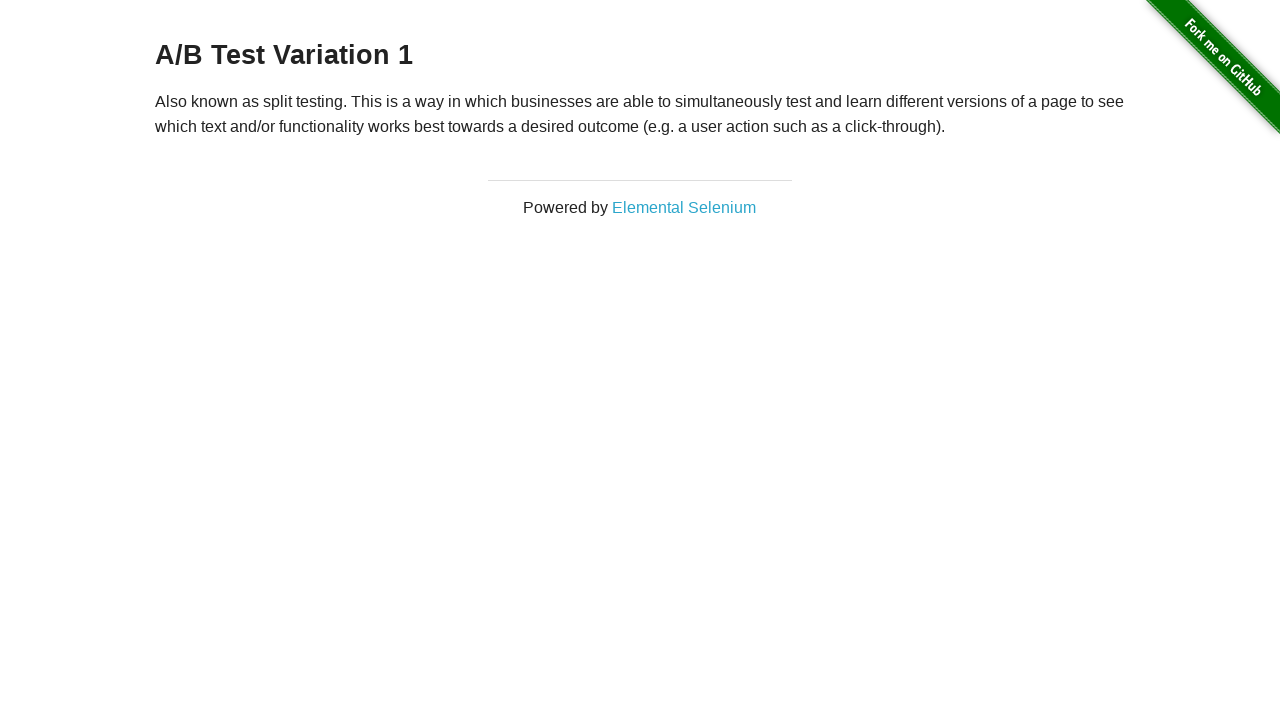

A/B Testing page loaded and header element is present
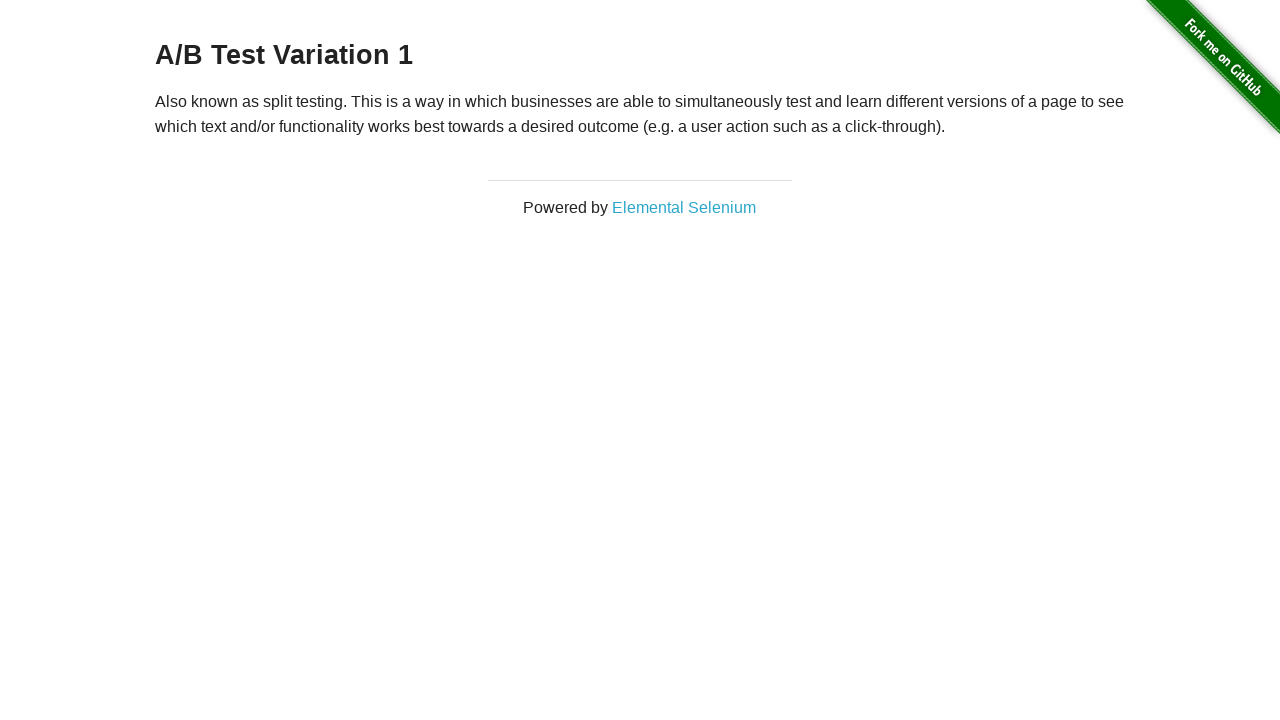

Retrieved header text: A/B Test Variation 1
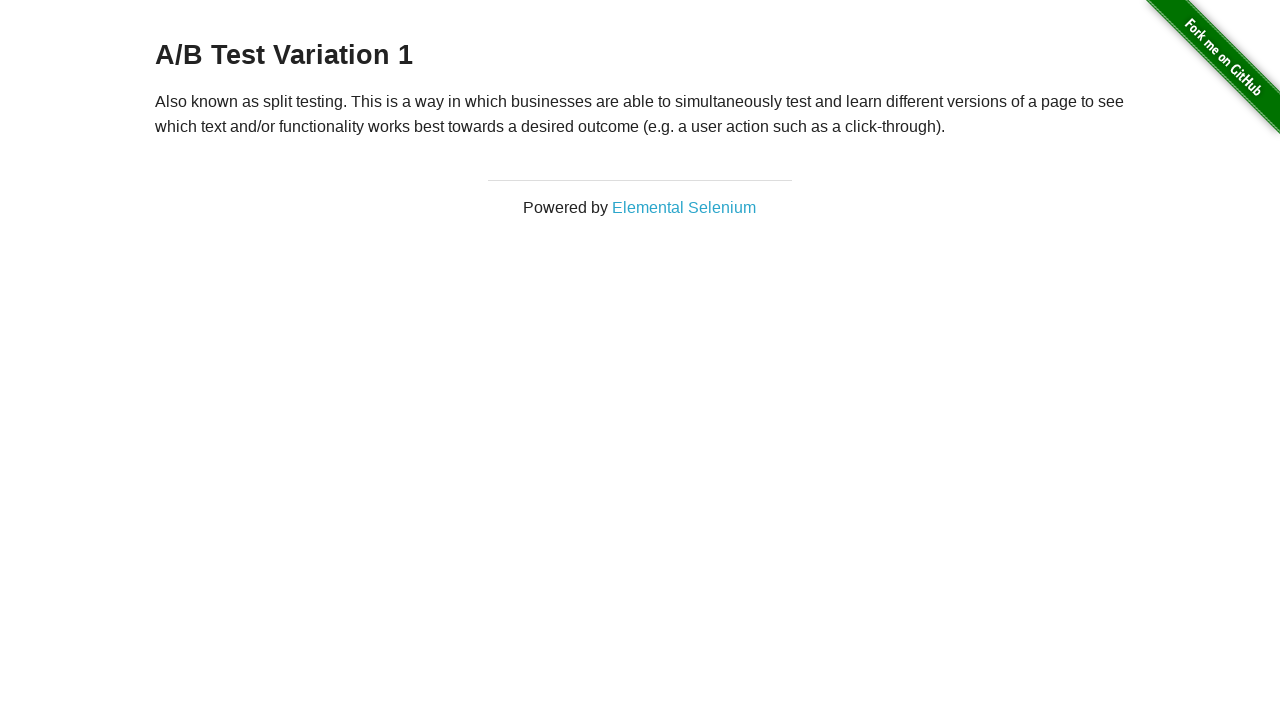

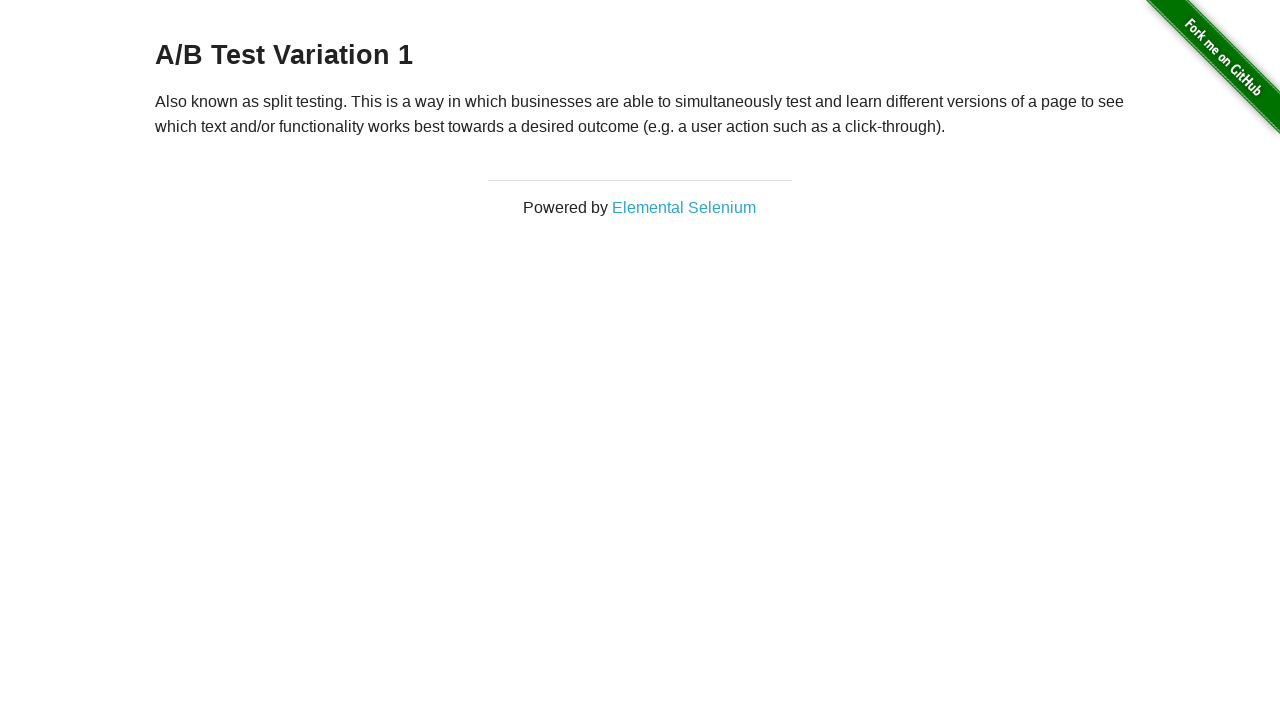